Tests that clicking on a Samsung Galaxy S6 product displays the correct product price on the detail page

Starting URL: https://www.demoblaze.com/index.html

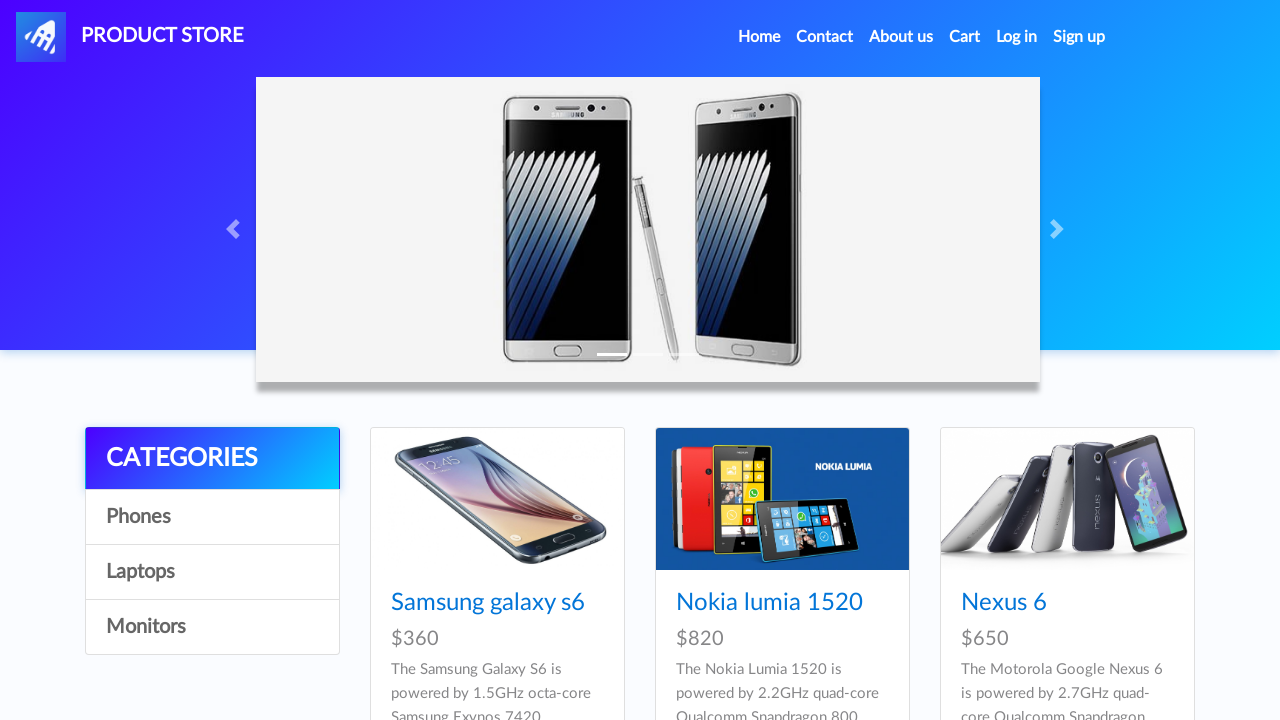

Waited for Samsung Galaxy S6 product link to appear
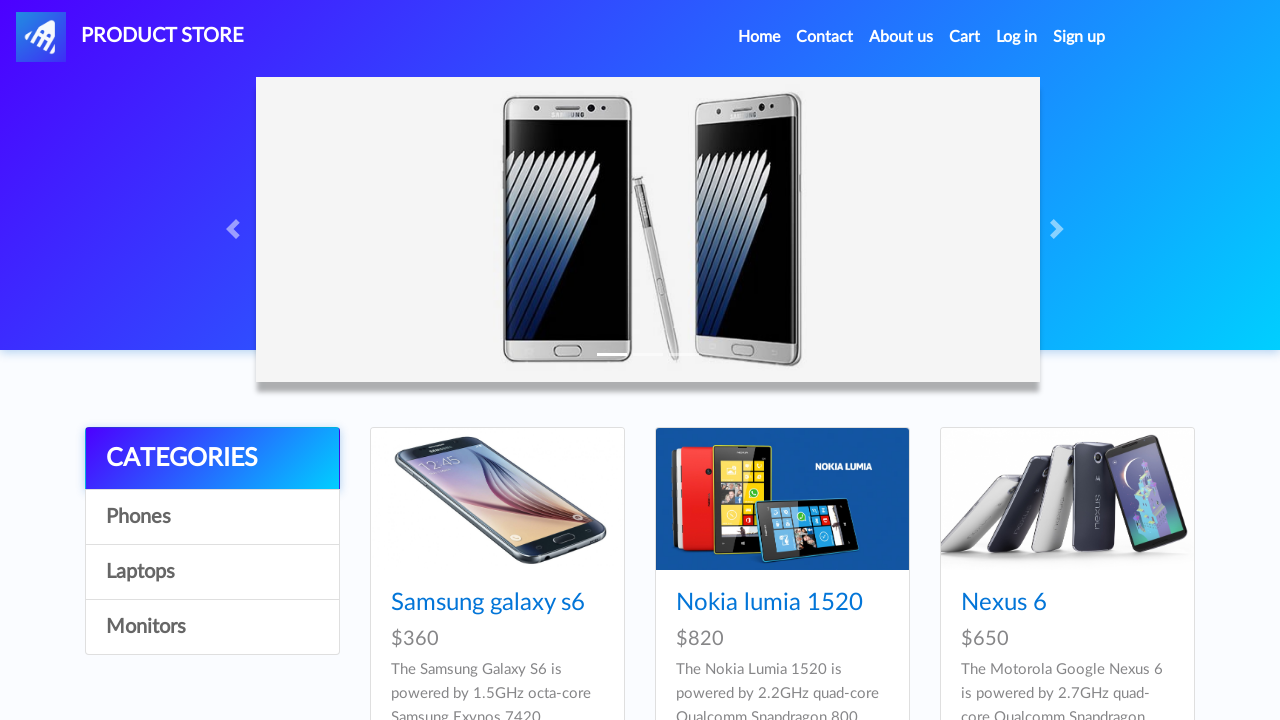

Clicked on Samsung Galaxy S6 product at (488, 603) on xpath=//a[contains(text(),'Samsung galaxy s6')]
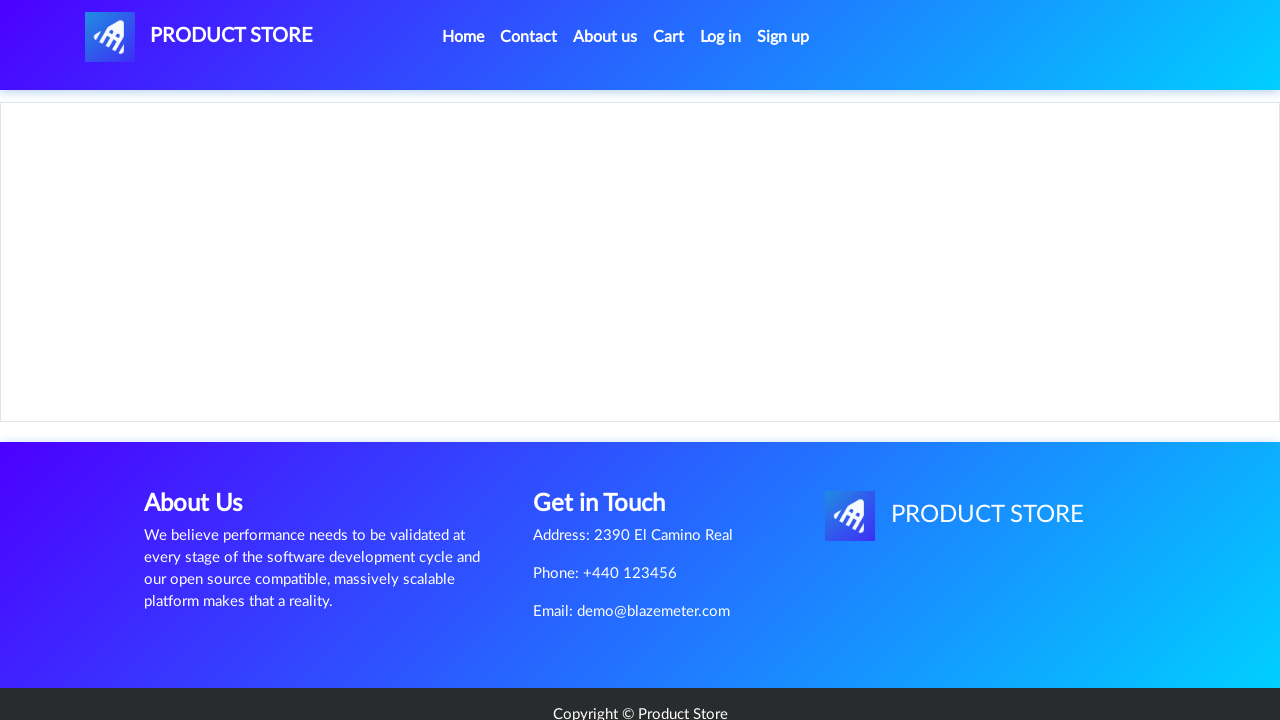

Waited for product detail page to load with price container
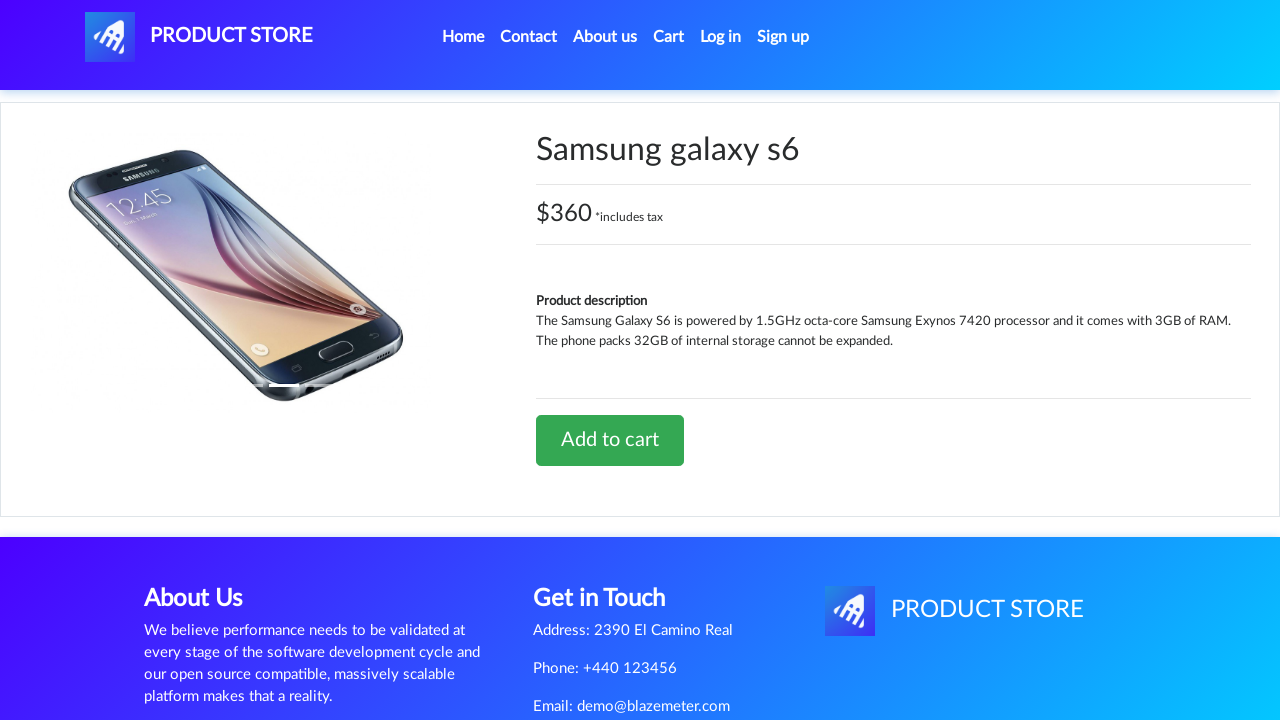

Retrieved product price text: $360 *includes tax
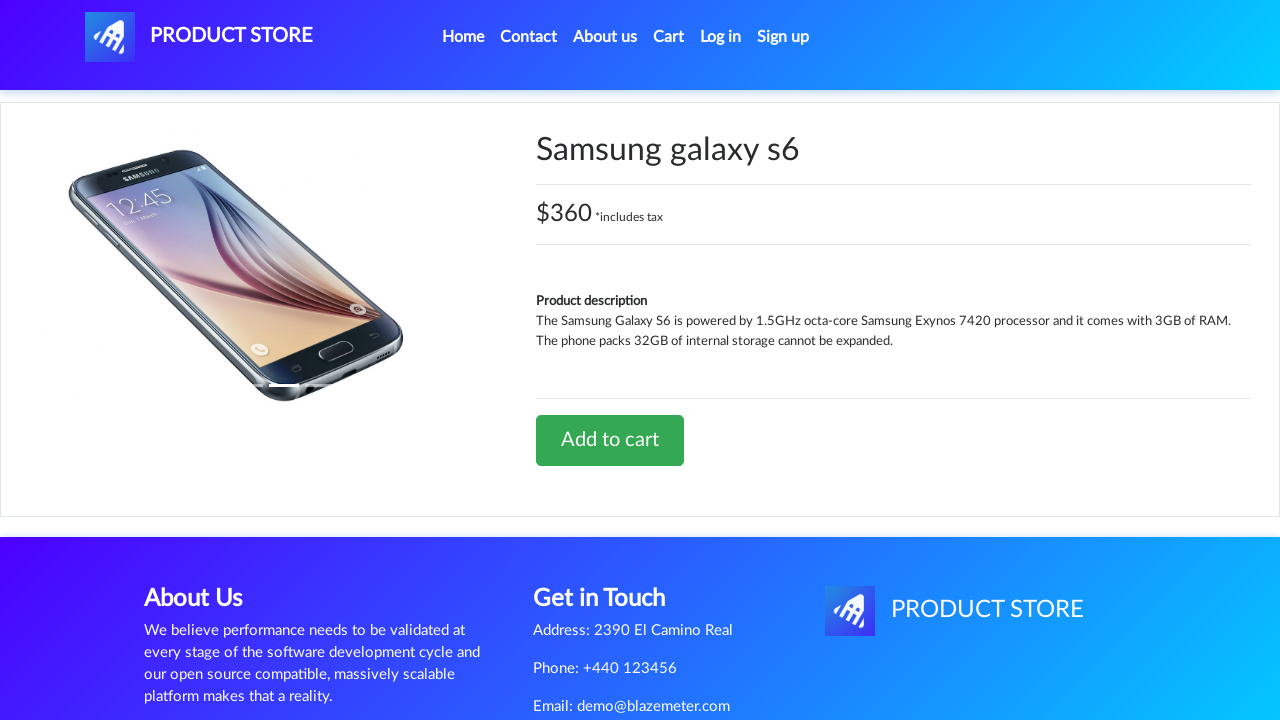

Verified product price matches expected value: $360 *includes tax
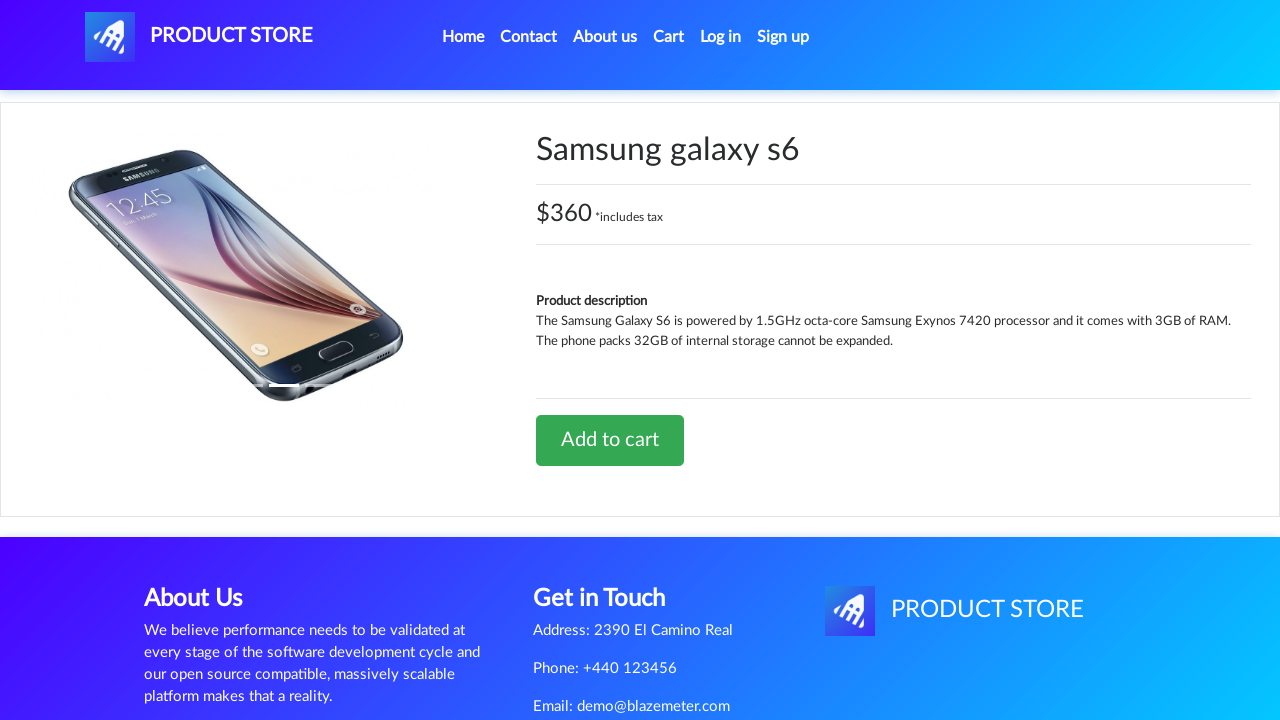

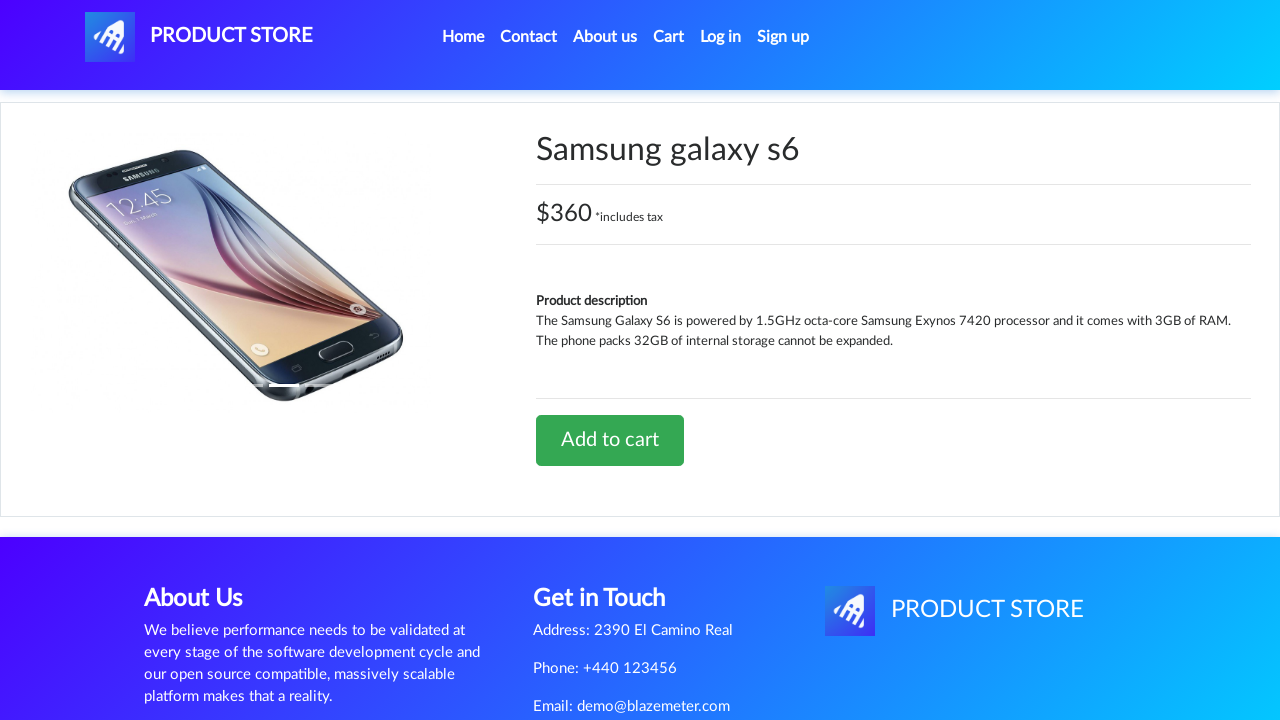